Tests the jQuery UI datepicker widget by clicking on the input field, navigating to the next month, and selecting the 15th day

Starting URL: https://jqueryui.com/datepicker/

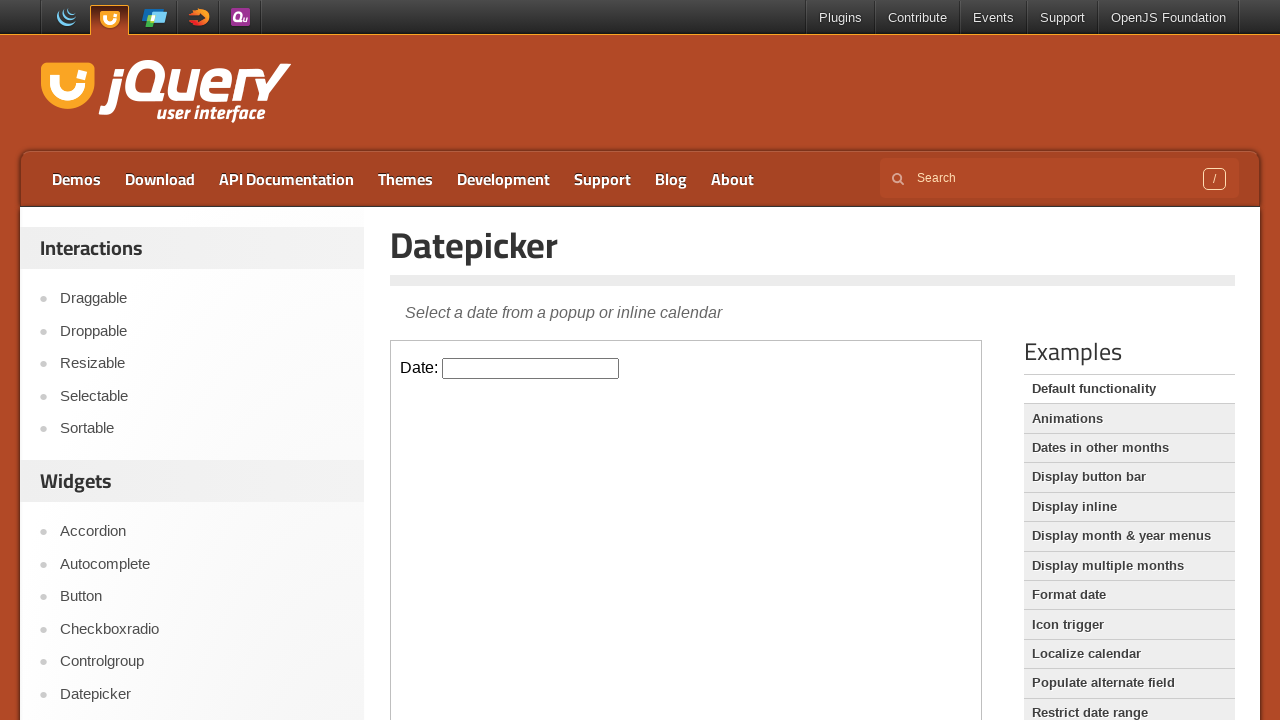

Located the demo iframe containing the datepicker widget
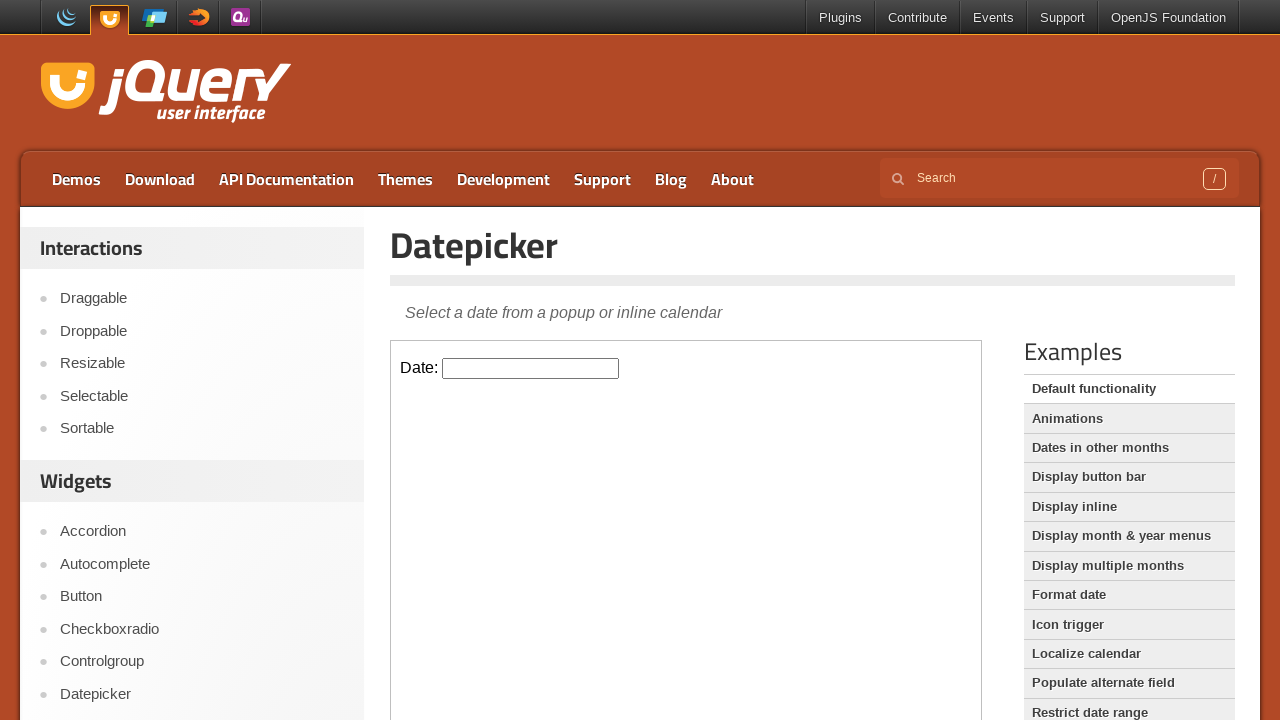

Clicked the datepicker input field to open the calendar at (531, 368) on .demo-frame >> internal:control=enter-frame >> #datepicker
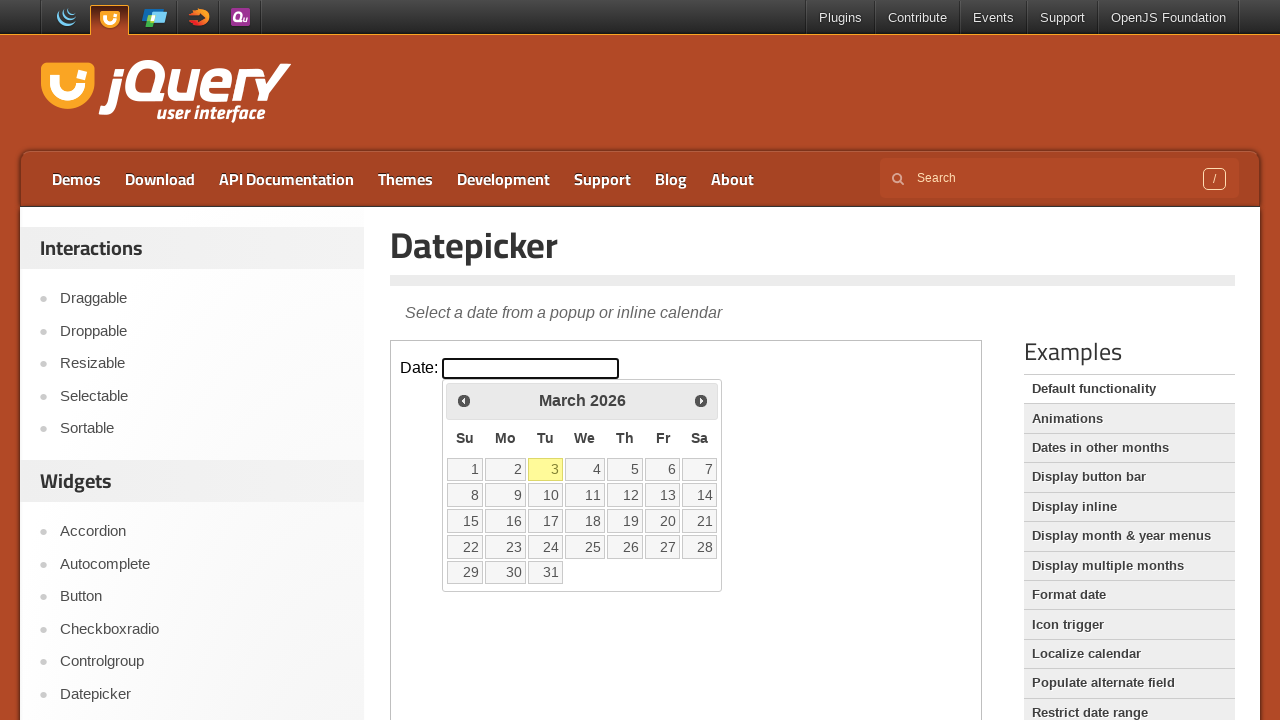

Clicked Next button to navigate to the next month at (701, 400) on .demo-frame >> internal:control=enter-frame >> [title='Next']
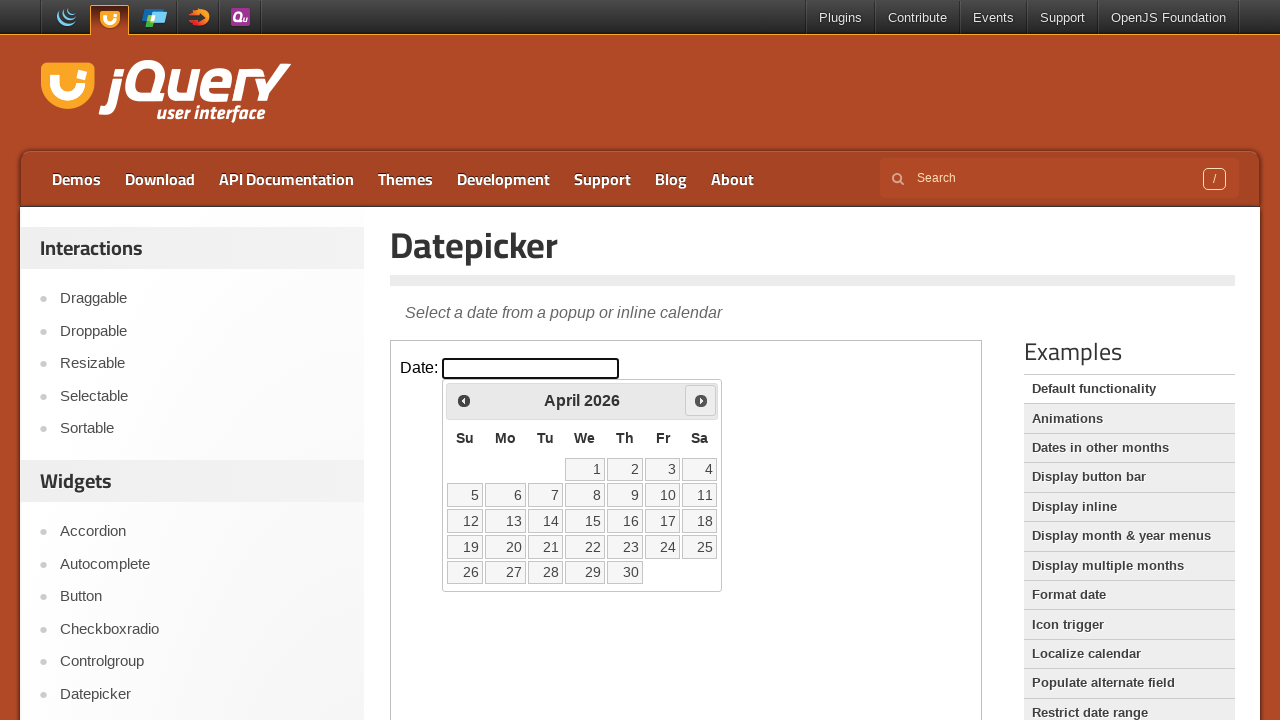

Selected the 15th day from the calendar at (585, 521) on .demo-frame >> internal:control=enter-frame >> text='15'
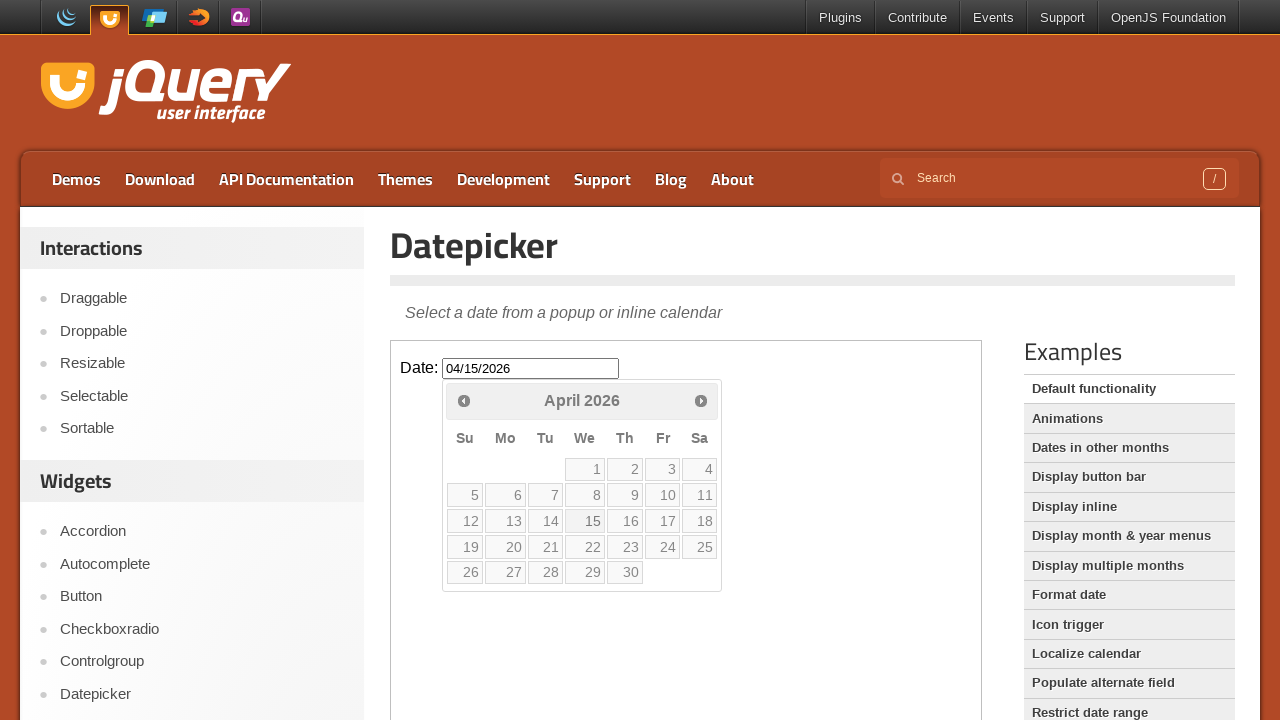

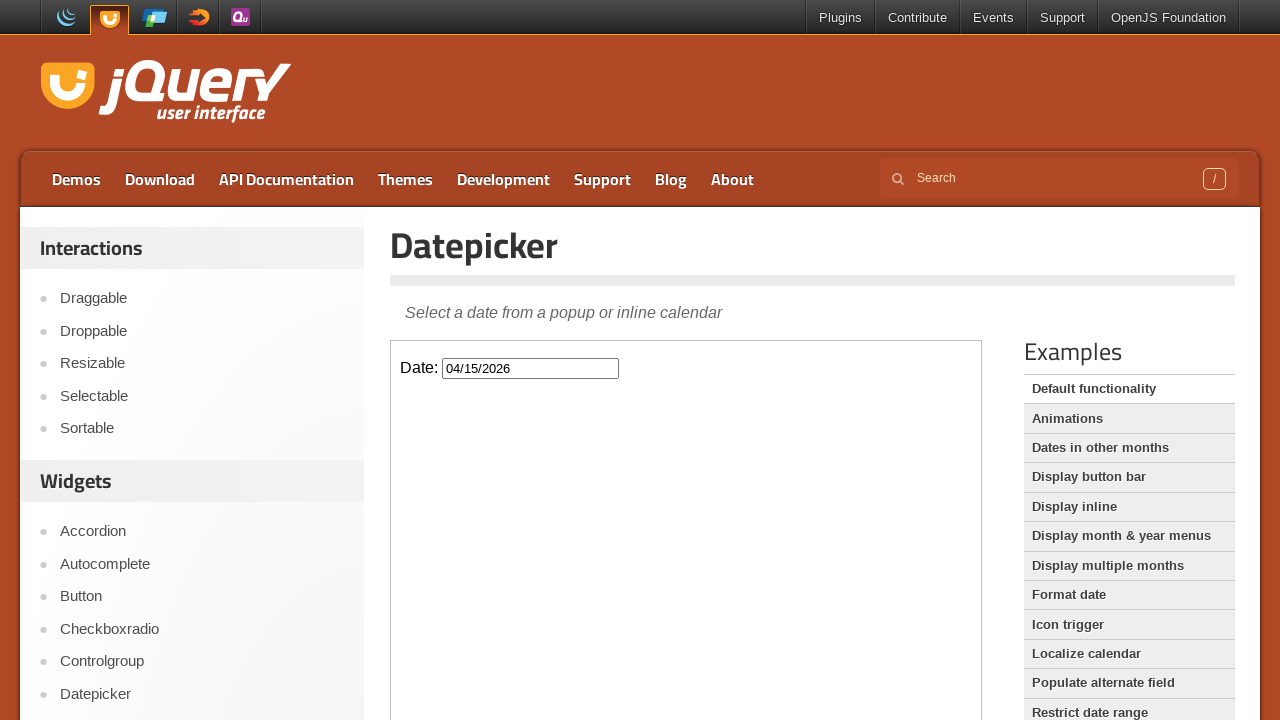